Tests drag and drop functionality on jQuery UI demo page by dragging an element to a droppable area, then navigates to the Sortable page

Starting URL: https://jqueryui.com/droppable/

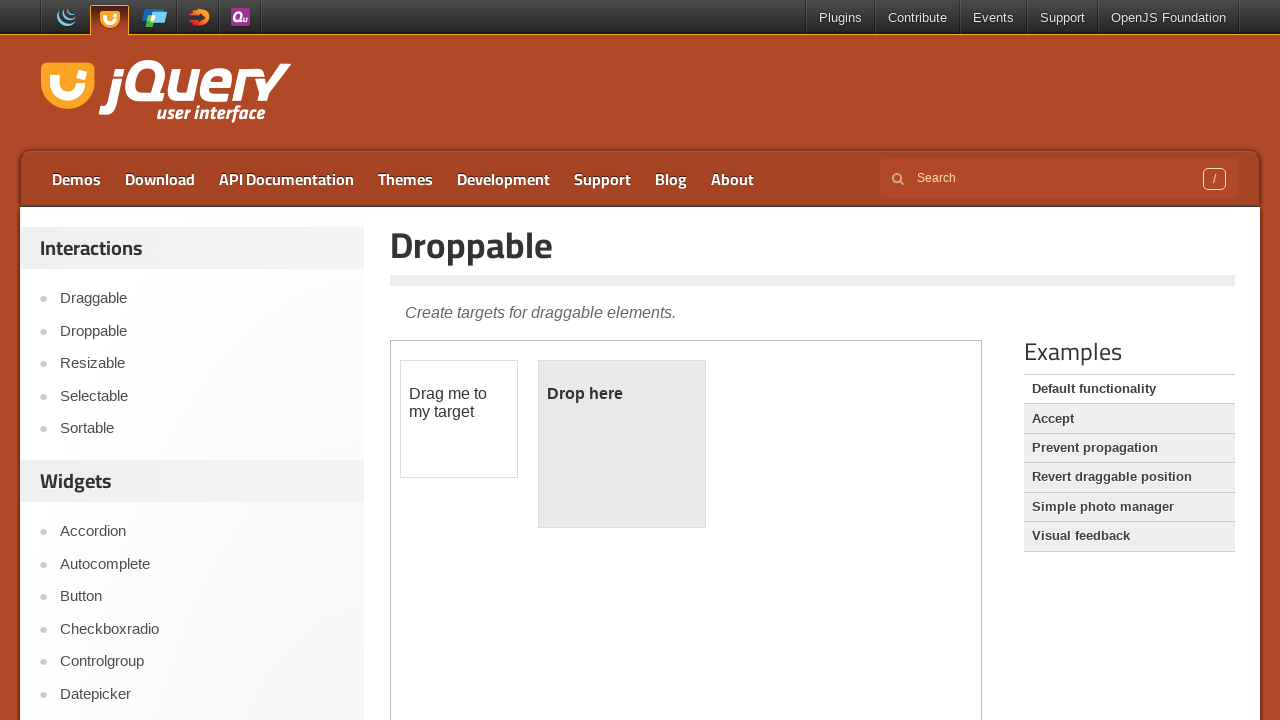

Located the demo iframe
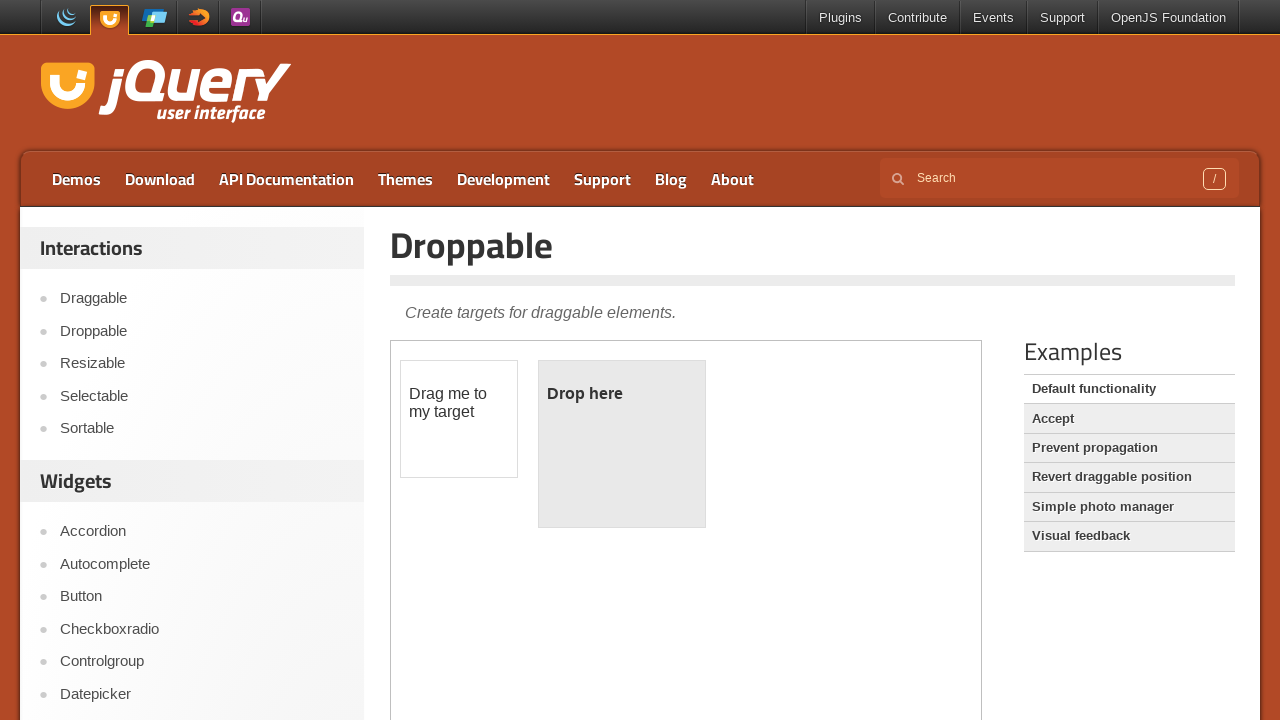

Located the draggable element
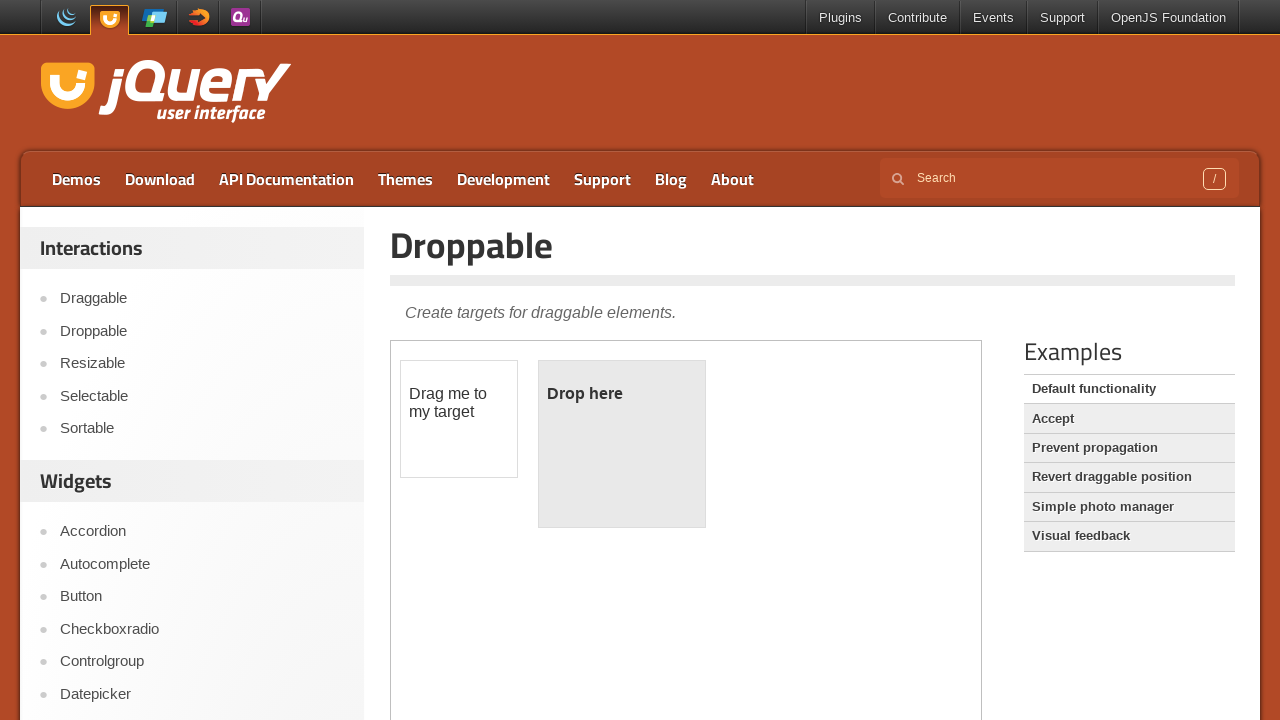

Located the droppable element
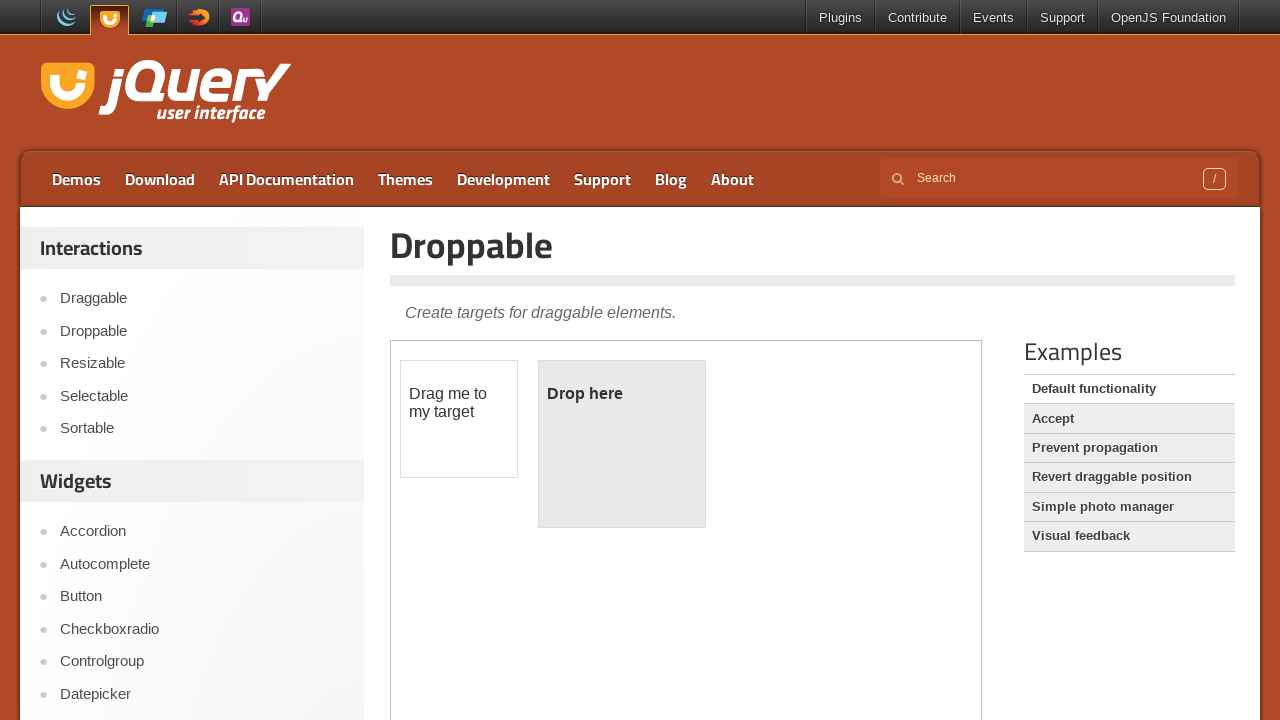

Dragged element to droppable area at (622, 444)
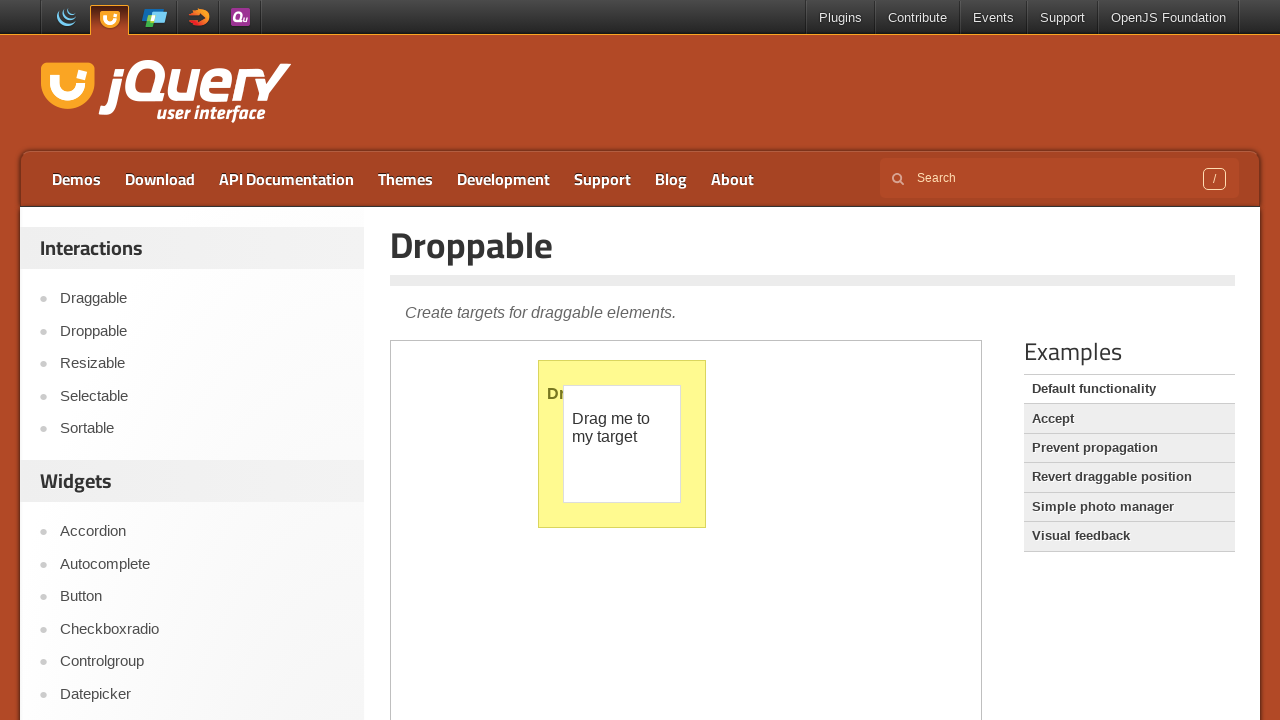

Clicked on Sortable link to navigate to Sortable page at (202, 429) on xpath=//a[text()='Sortable']
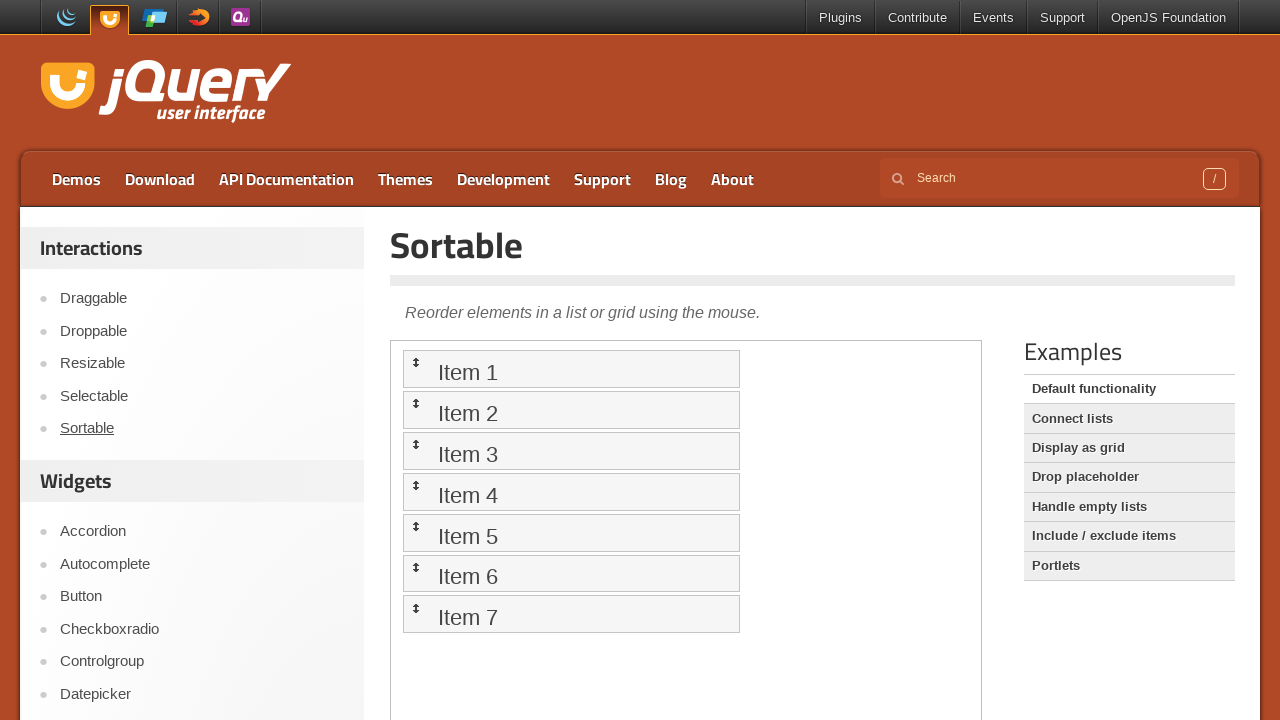

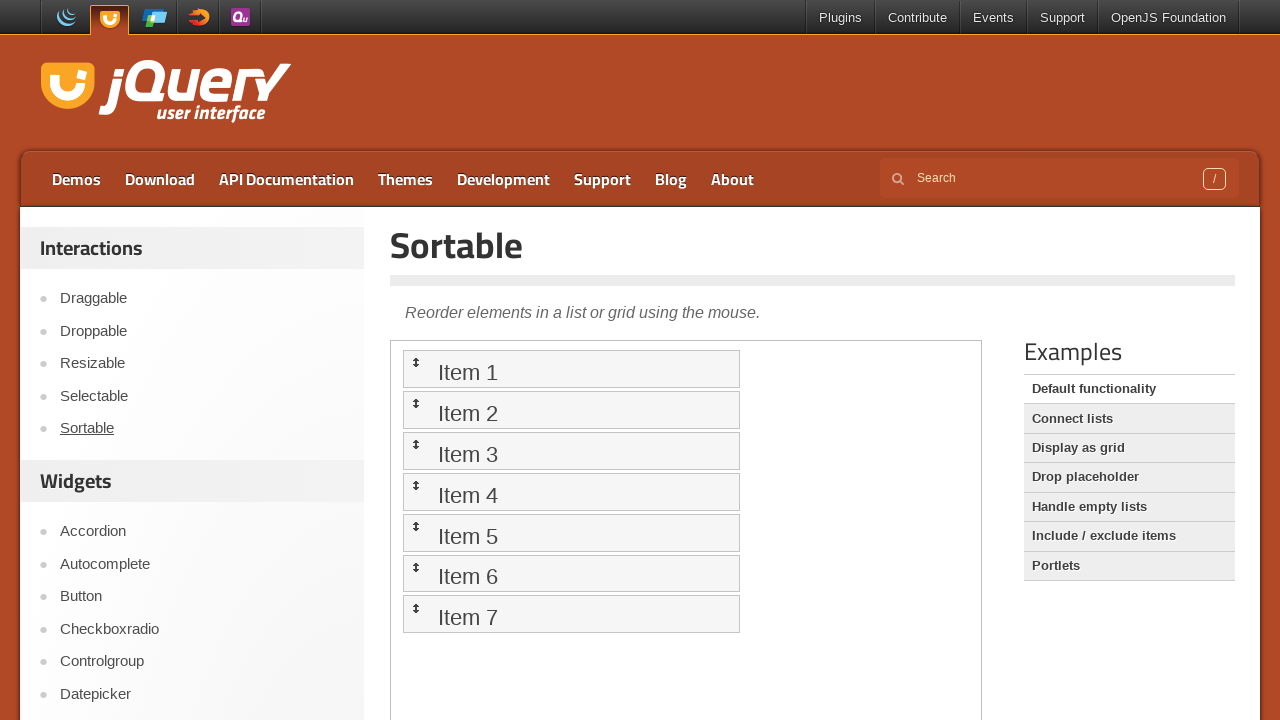